Navigates to IT Academy website, hovers over the "Обучение" (Training) menu to reveal submenu items, then clicks on "Подготовительные курсы" (Preparatory courses) link and verifies the courses page loads

Starting URL: https://www.it-academy.by/

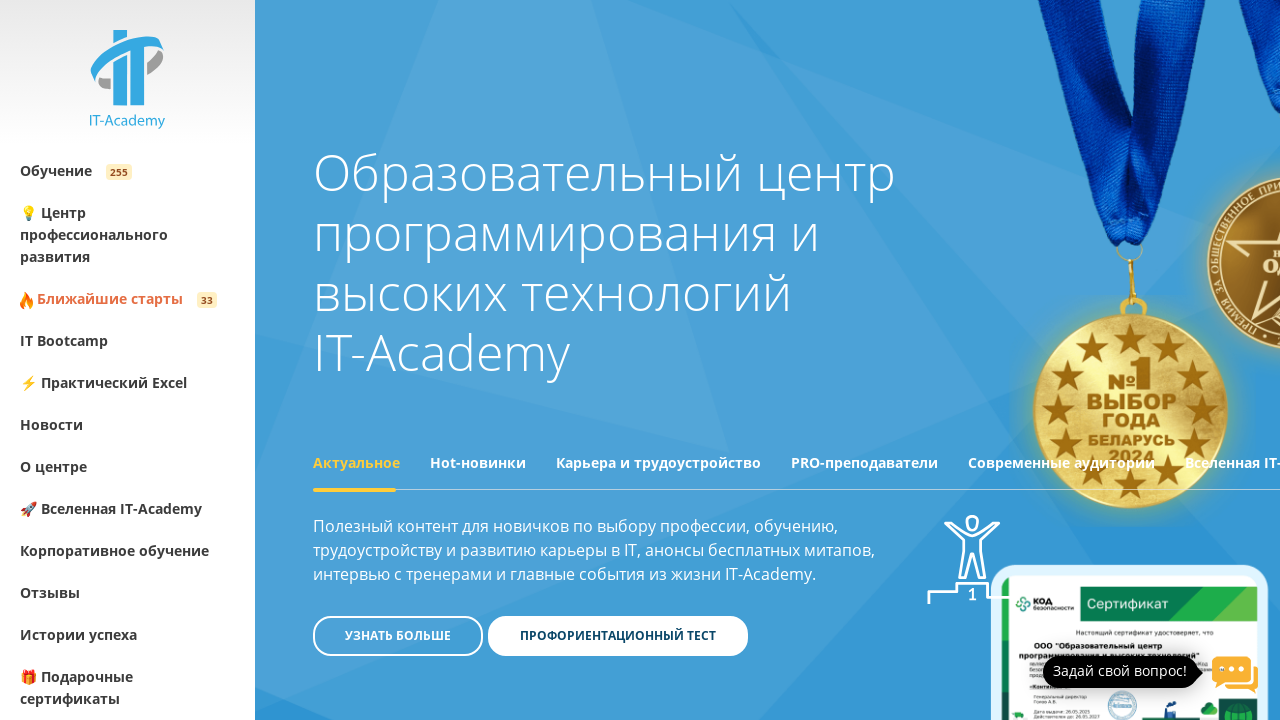

Hovered over 'Обучение' (Training) menu to reveal submenu at (56, 170) on xpath=//div/ul/li/a/span[contains(text(), 'Обучение')]
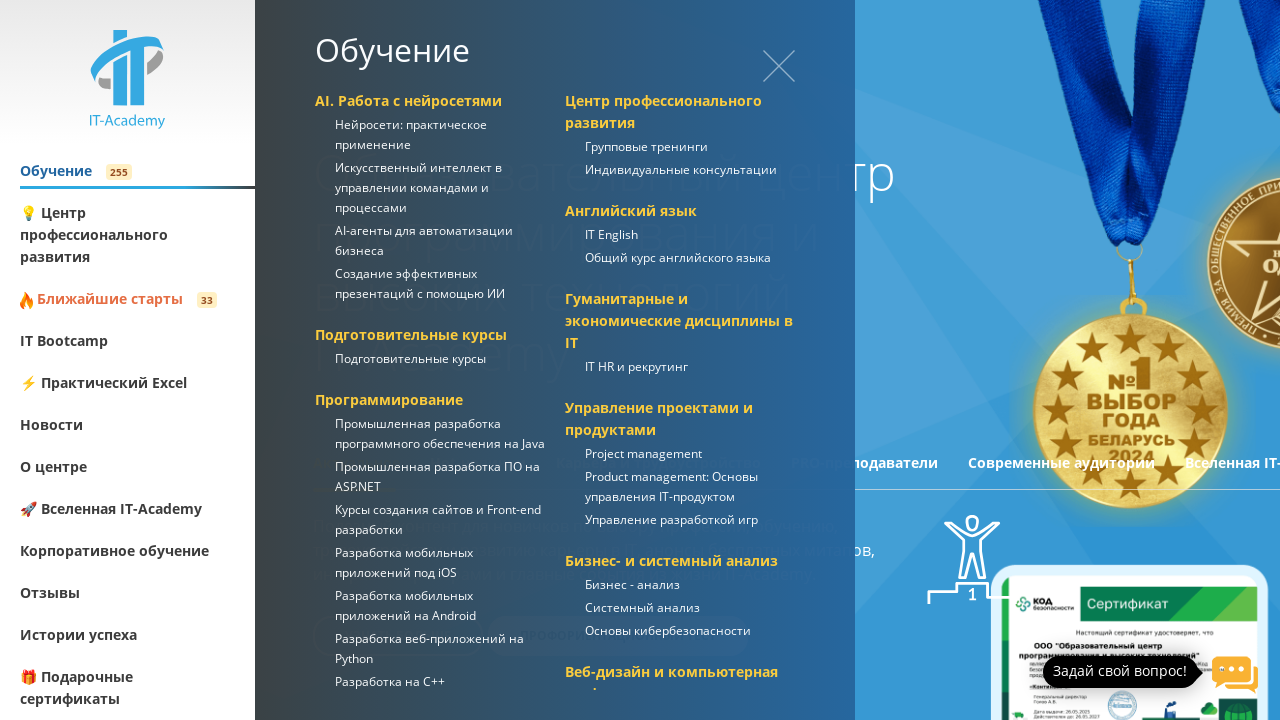

Submenu appeared with 'Подготовительные курсы' link visible
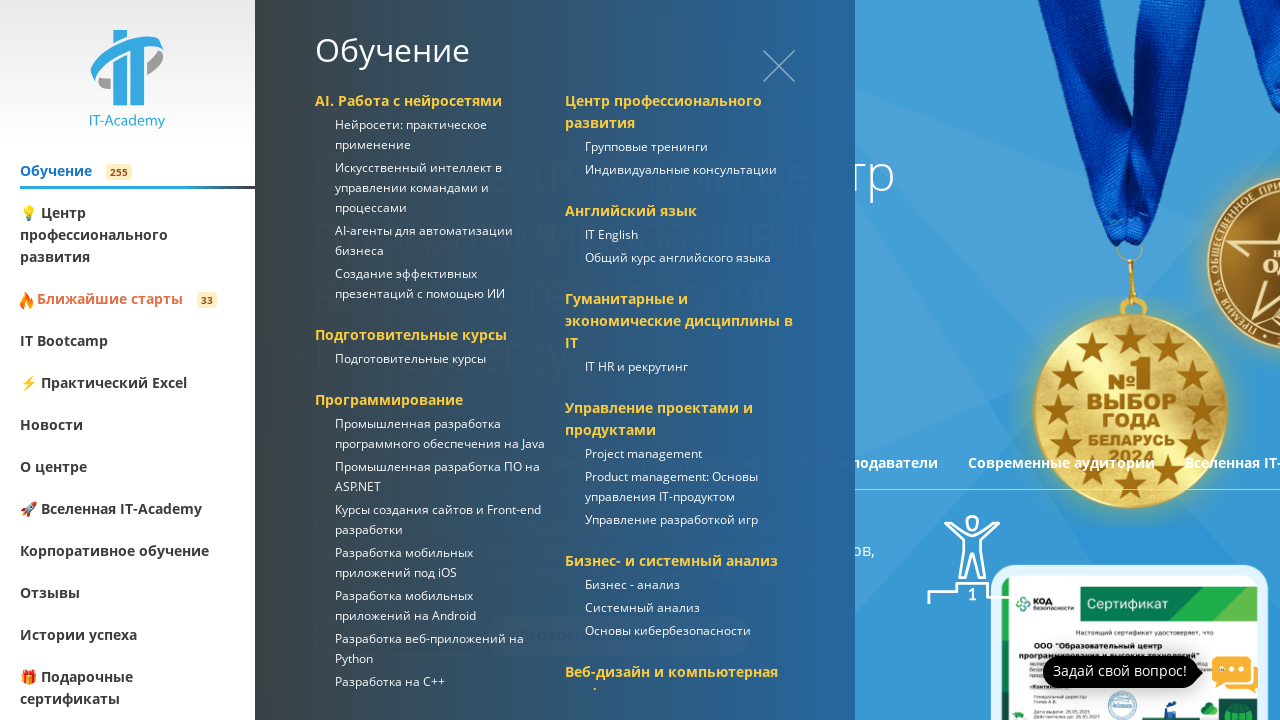

Clicked on 'Подготовительные курсы' (Preparatory courses) link at (410, 358) on xpath=//a[text()='Подготовительные курсы']
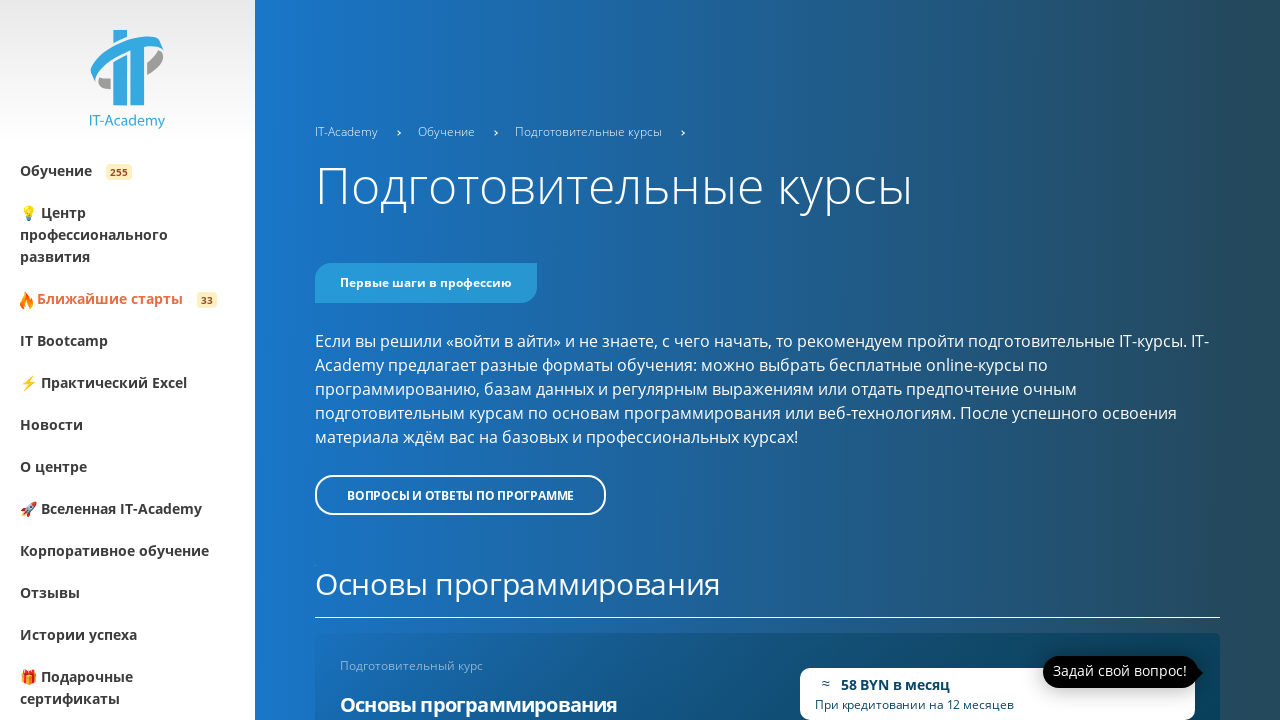

Courses page loaded successfully with course items visible
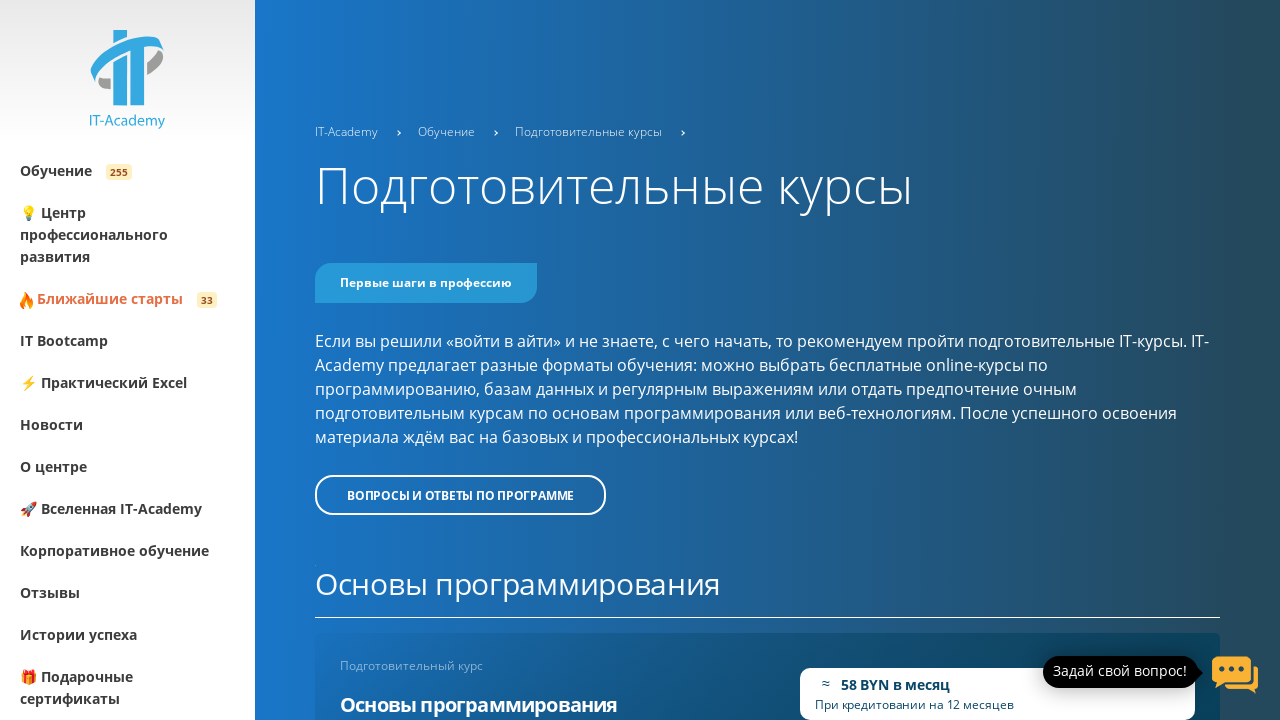

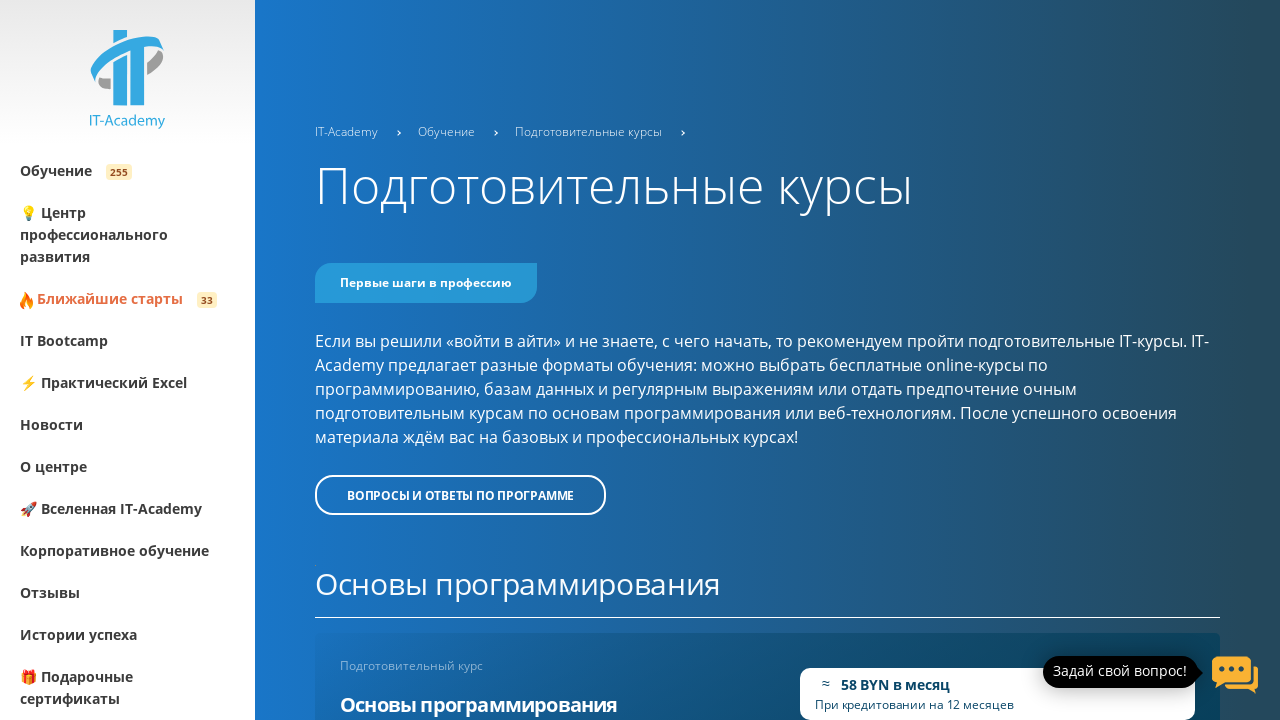